Tests implicit wait functionality by waiting for an element that appears after a delay

Starting URL: https://demoqa.com/dynamic-properties

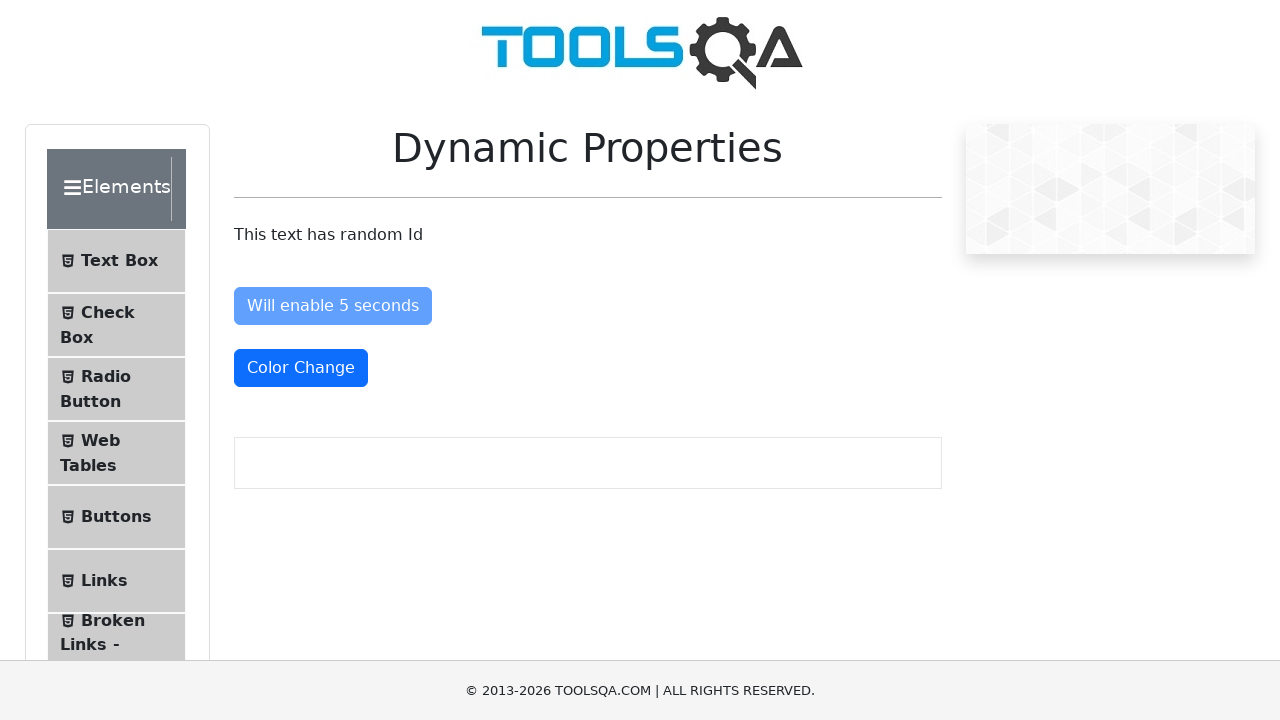

Waited for element #visibleAfter to become visible (implicit wait with 10s timeout)
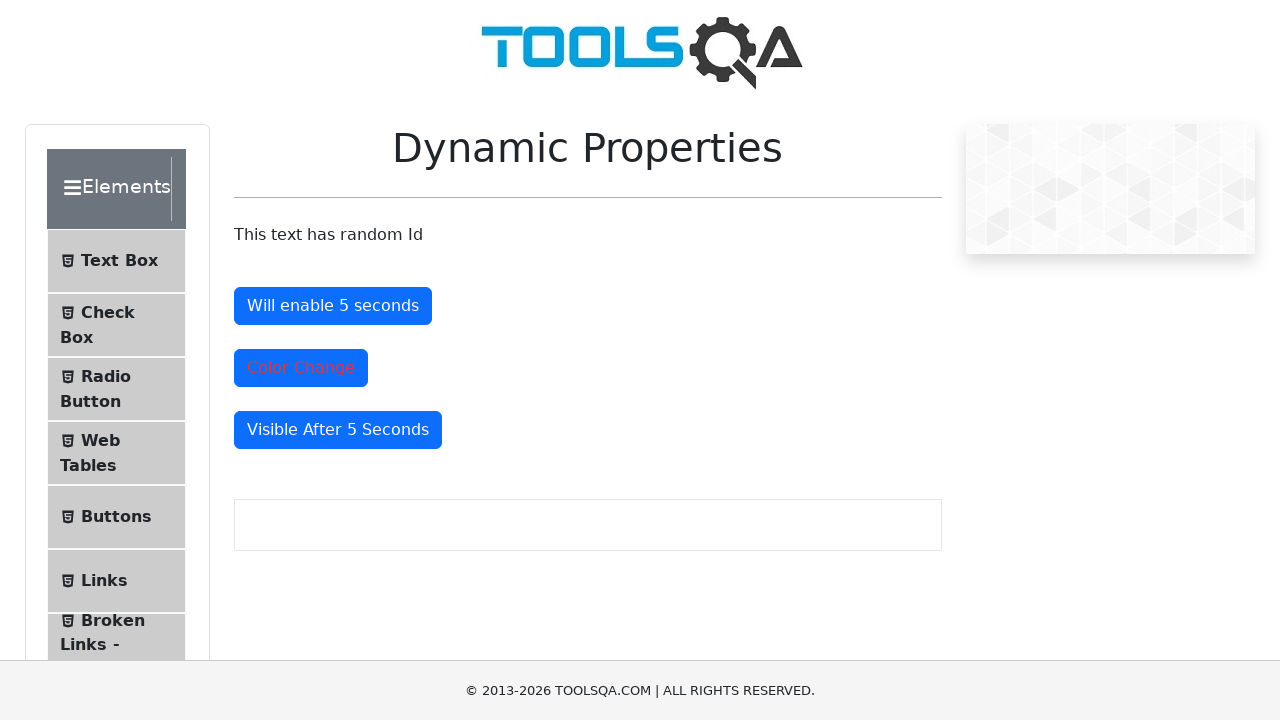

Located element #visibleAfter
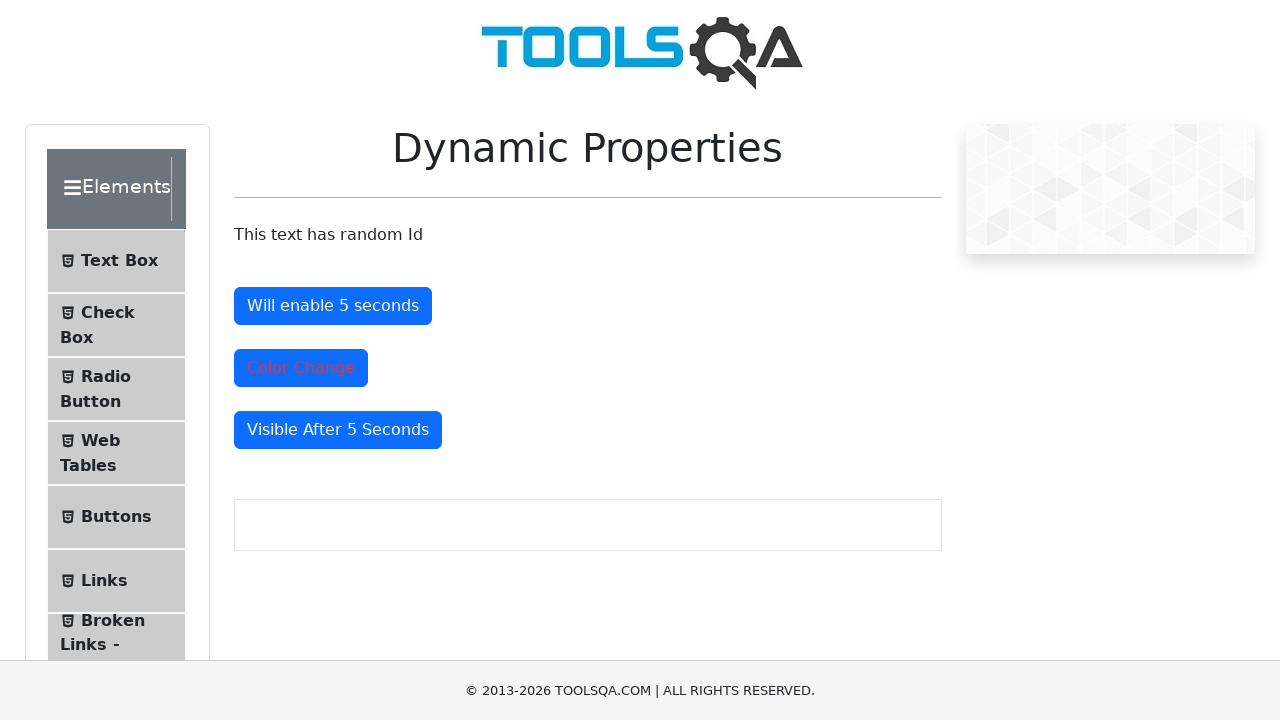

Retrieved text content from visible element
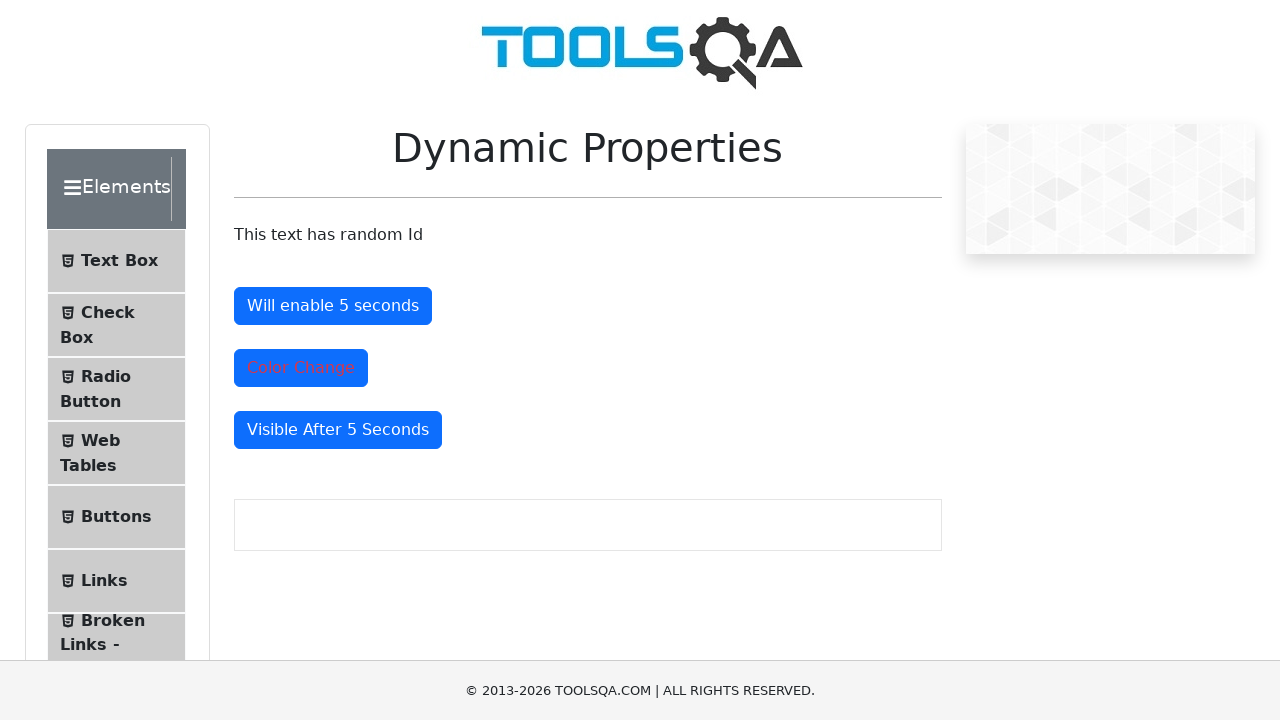

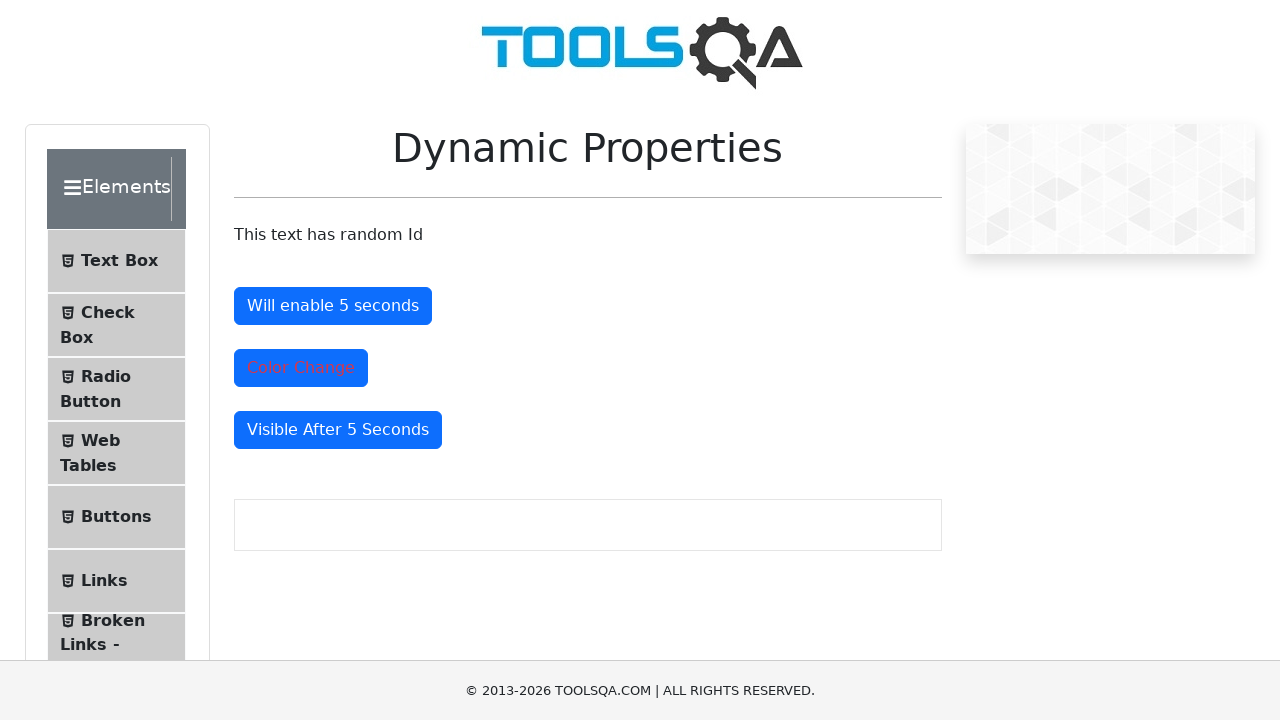